Tests scrolling functionality by scrolling down the page

Starting URL: https://www.bunnings.com.au/

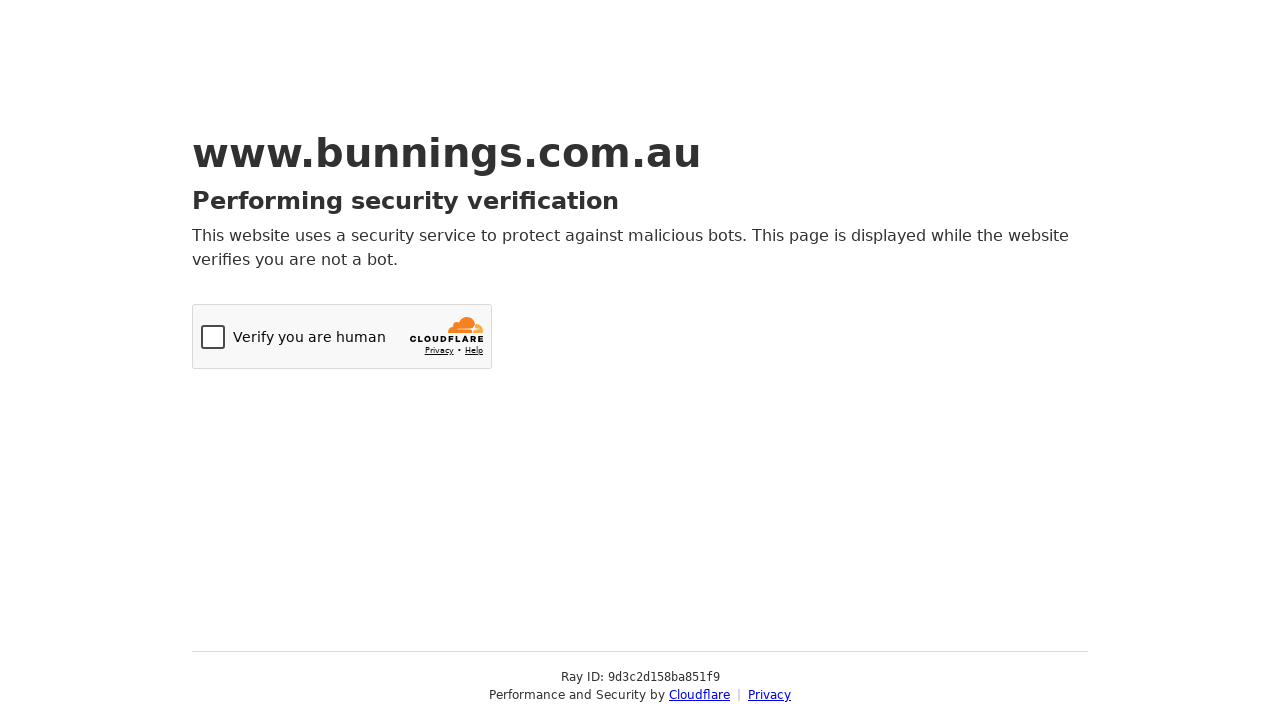

Navigated to Bunnings Australia homepage
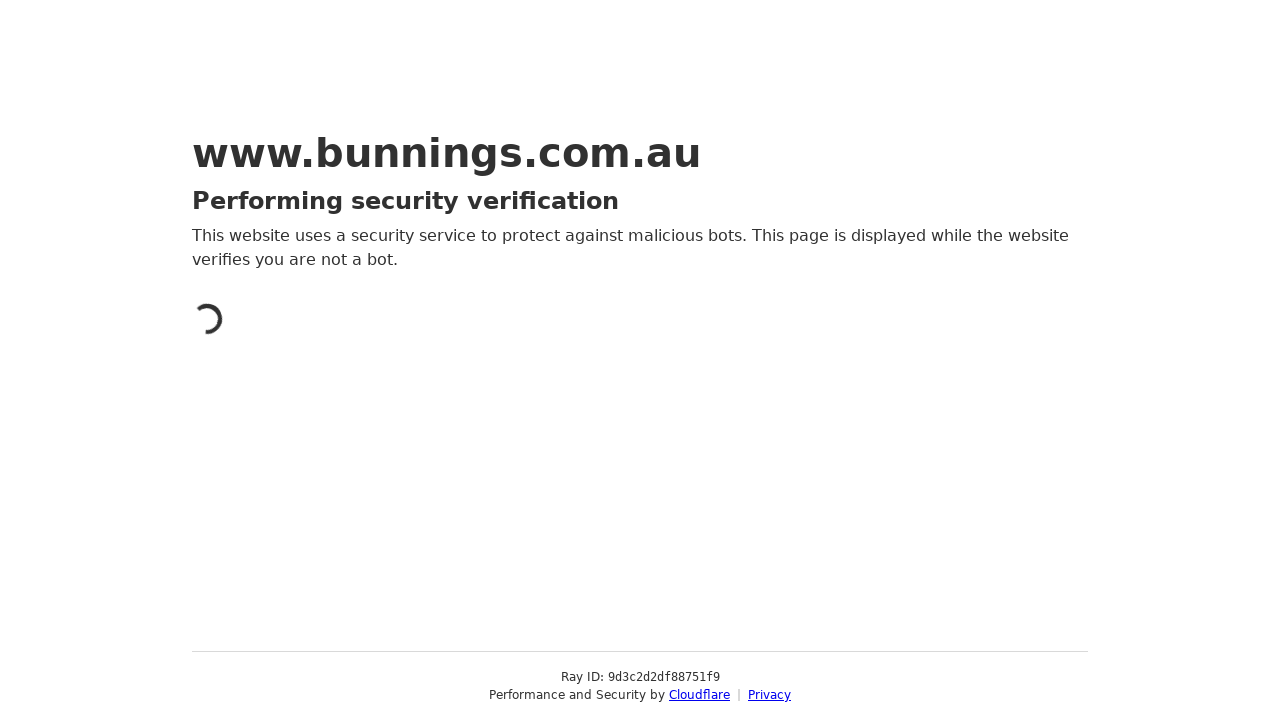

Scrolled down the page by 1000 pixels
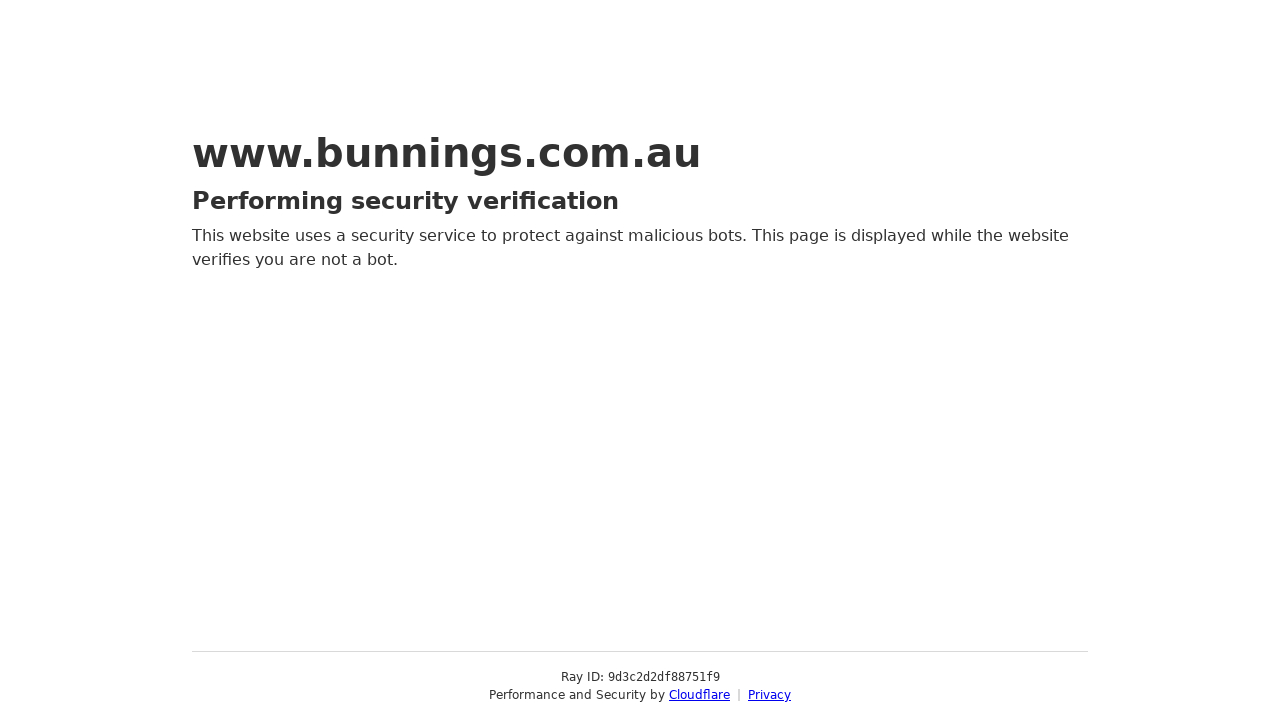

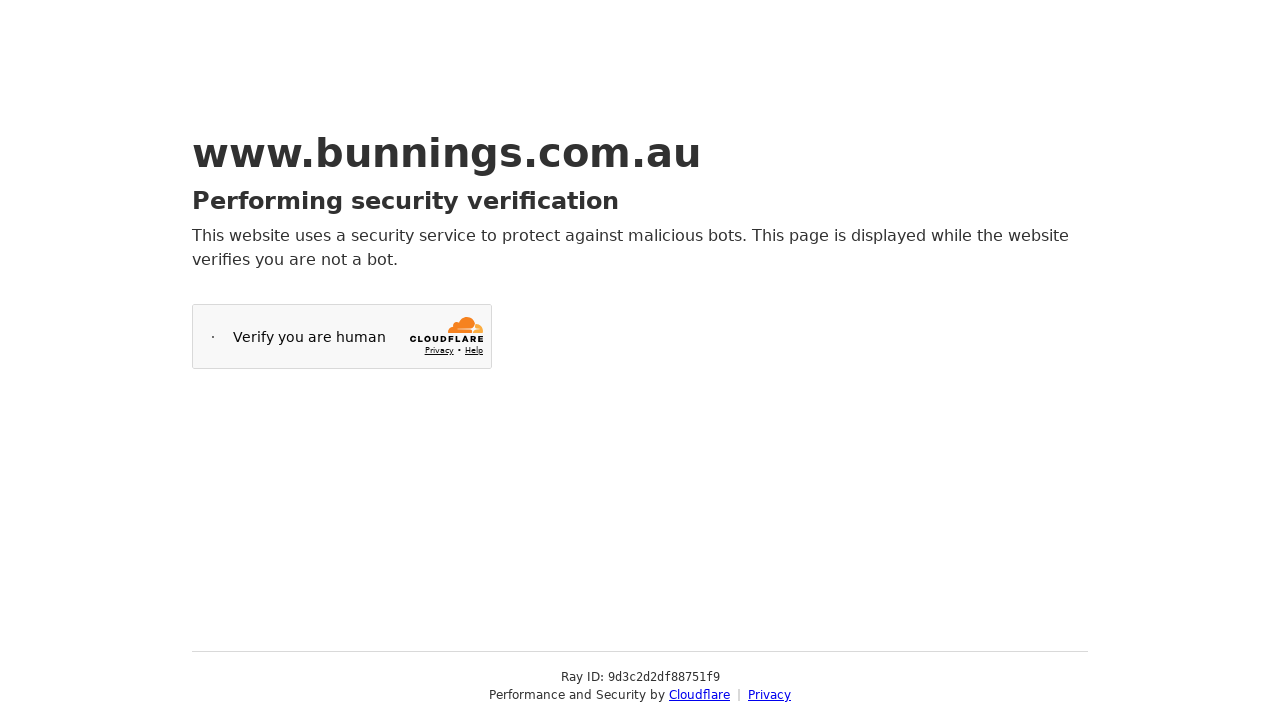